Tests dynamic content loading by clicking a Start button and verifying that "Hello World!" text appears after loading completes.

Starting URL: https://the-internet.herokuapp.com/dynamic_loading/1

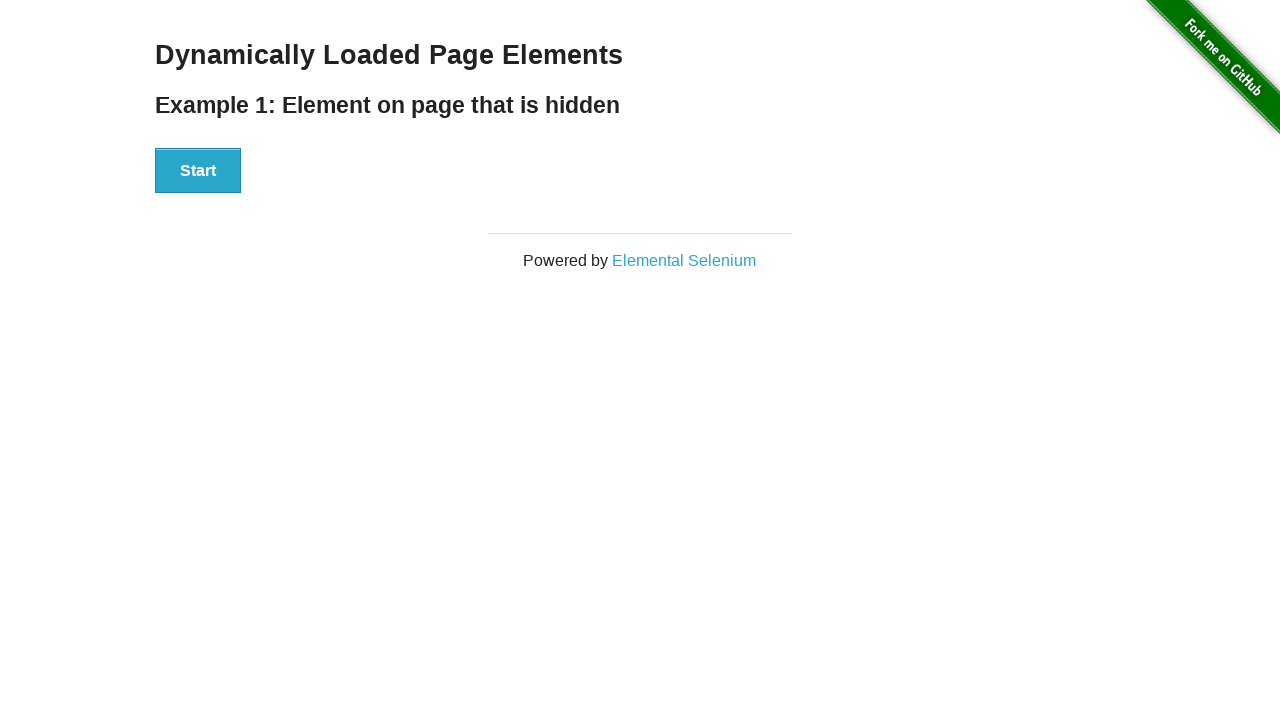

Navigated to dynamic loading test page
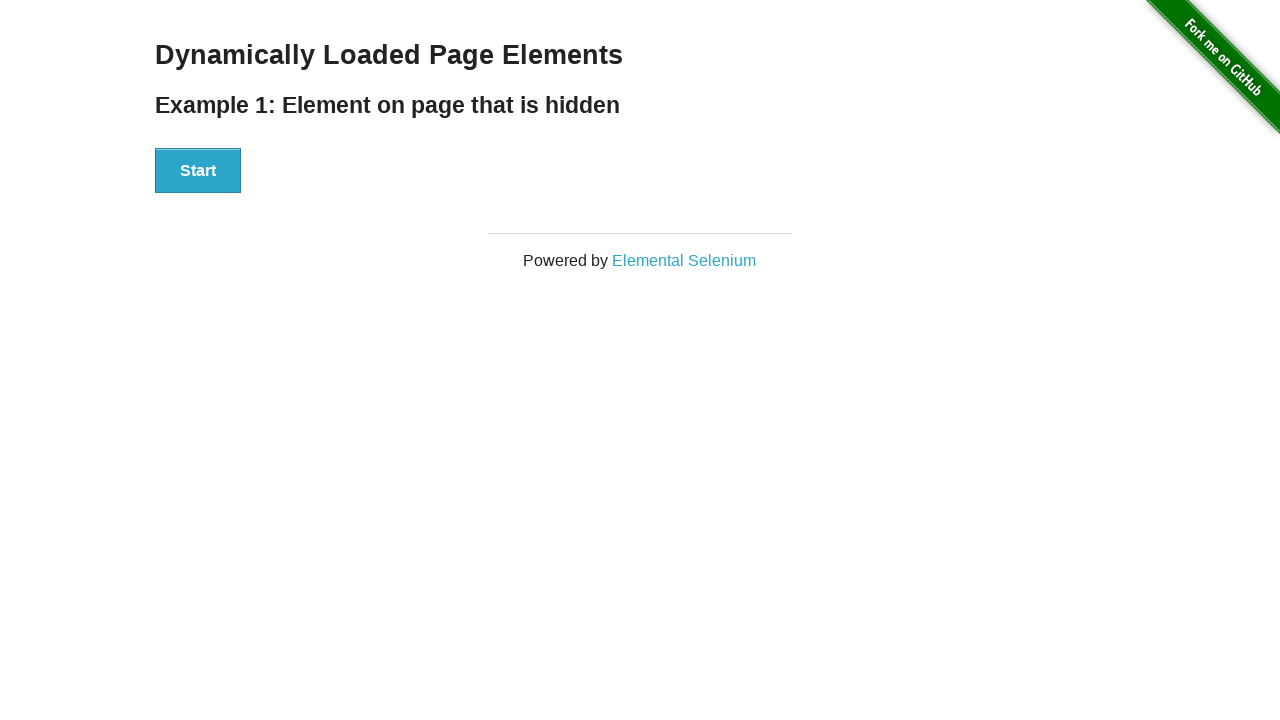

Clicked the Start button to trigger dynamic content loading at (198, 171) on xpath=//div[@id='start']//button
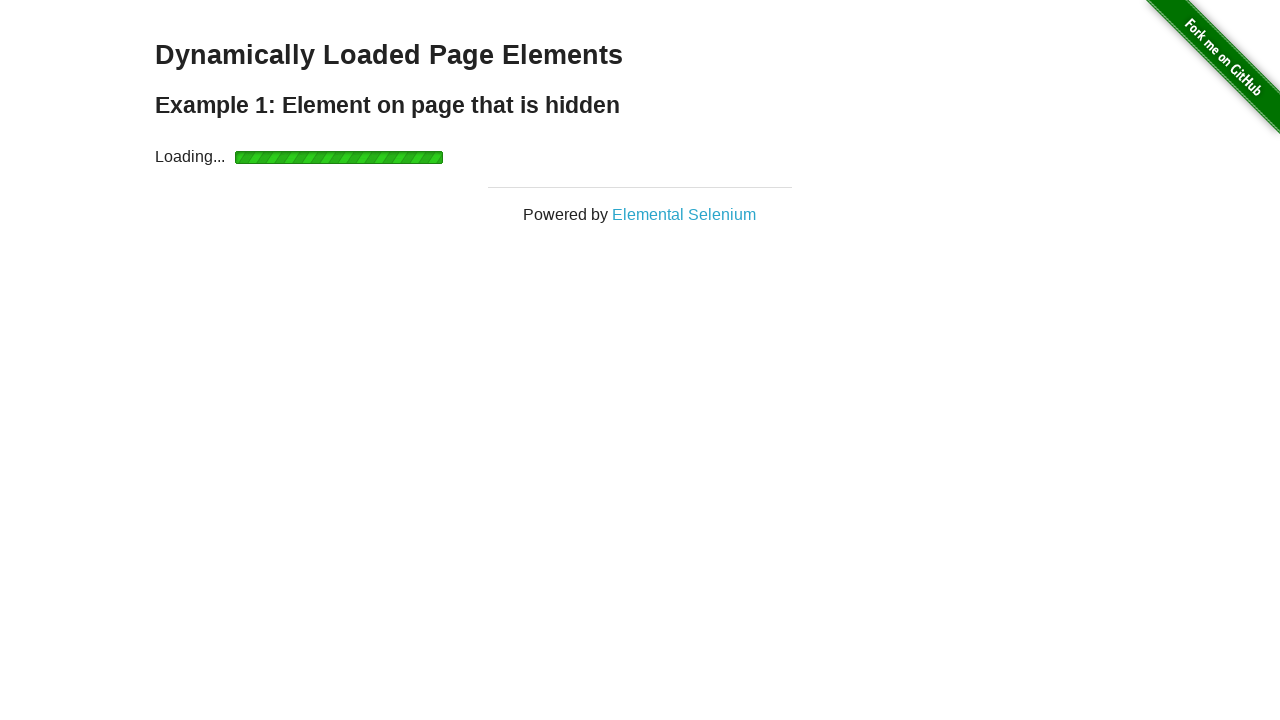

Waited for 'Hello World!' text to become visible after loading completed
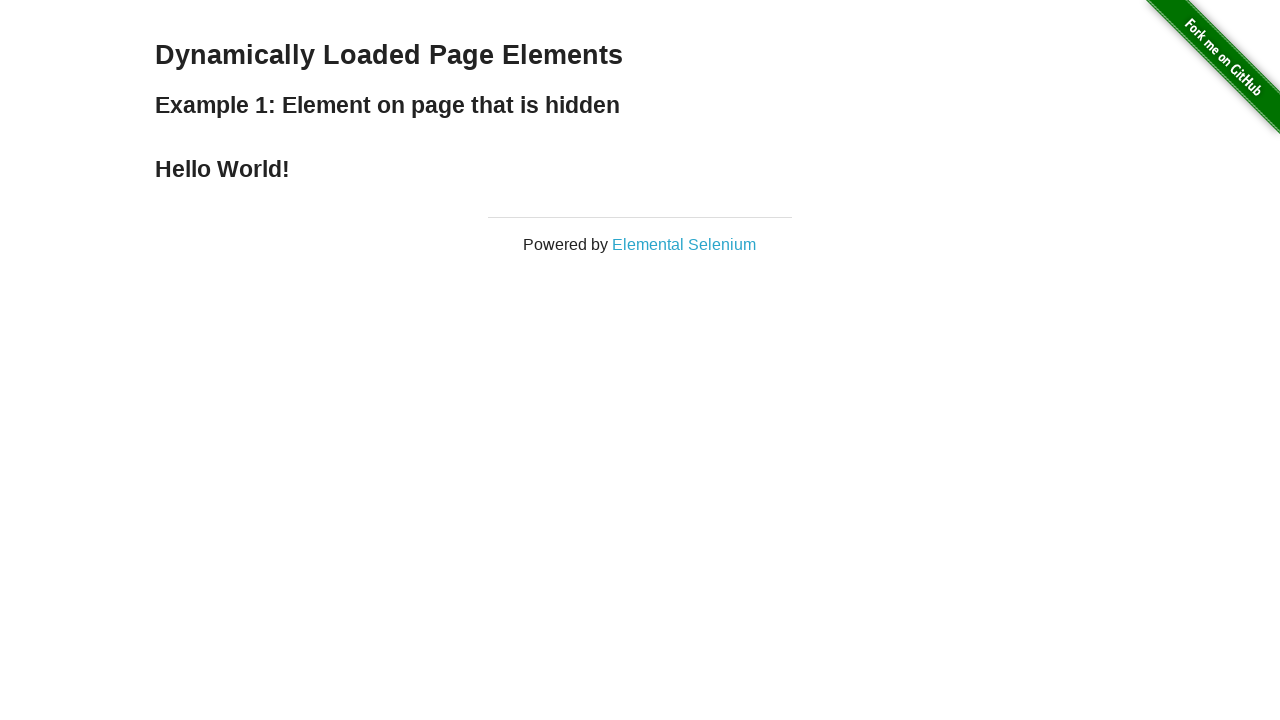

Located the Hello World text element
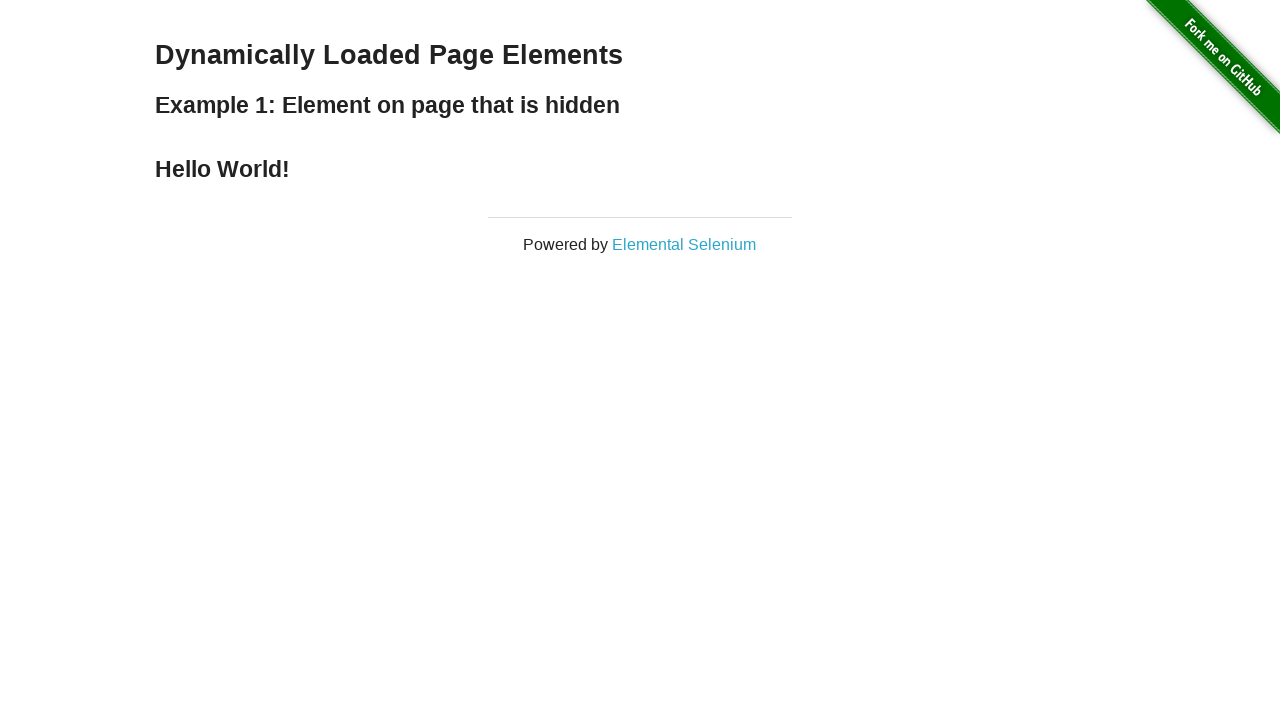

Verified that 'Hello World!' text is displayed correctly
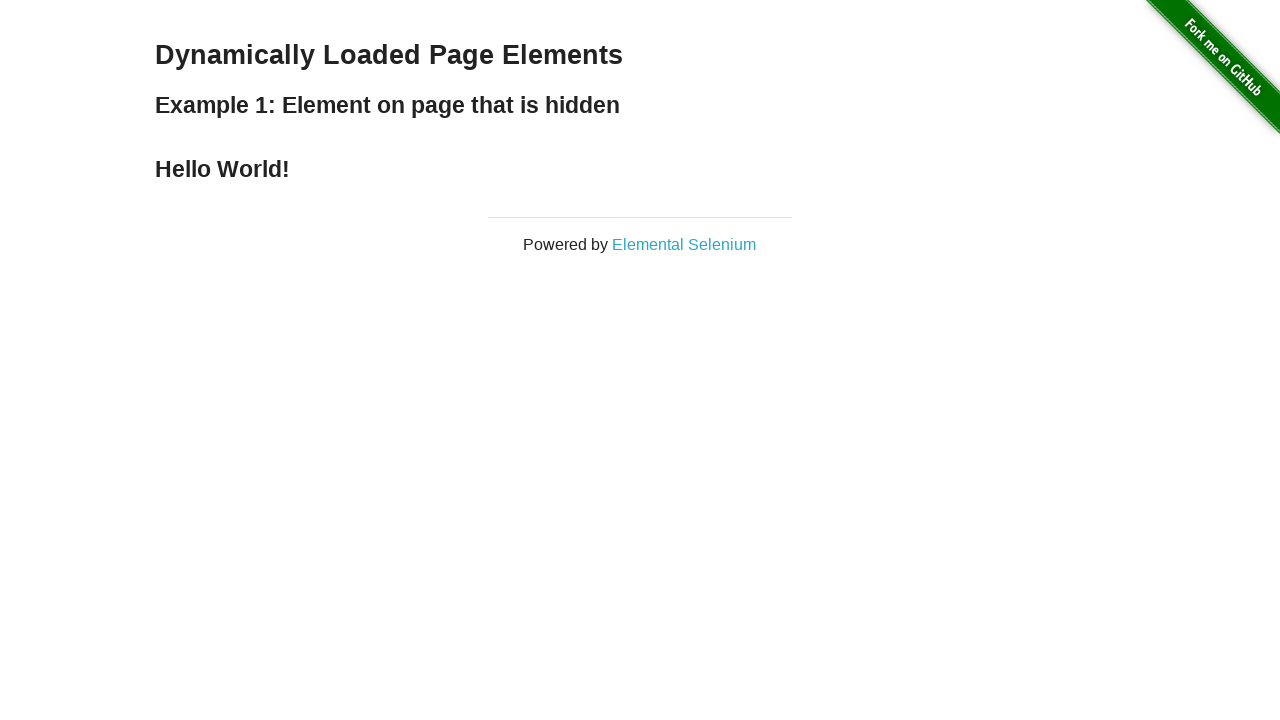

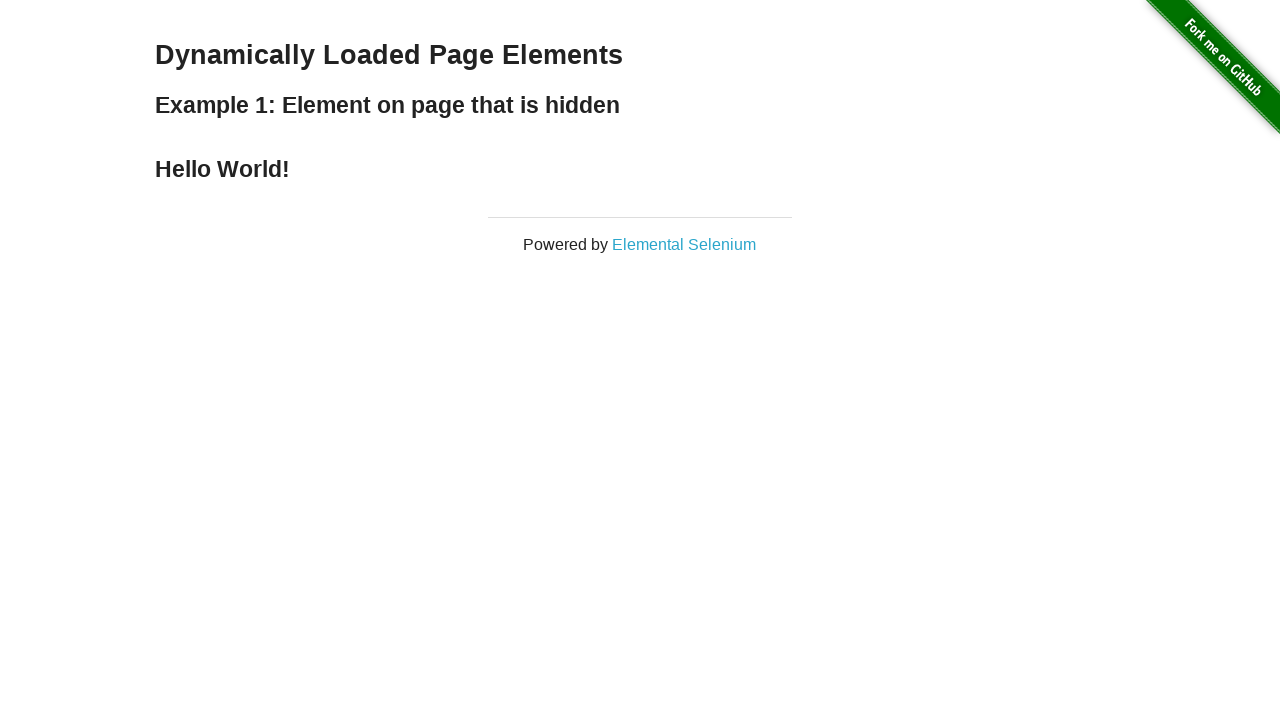